Tests browser navigation commands including refresh, forward, and back navigation

Starting URL: https://automationexercise.com/

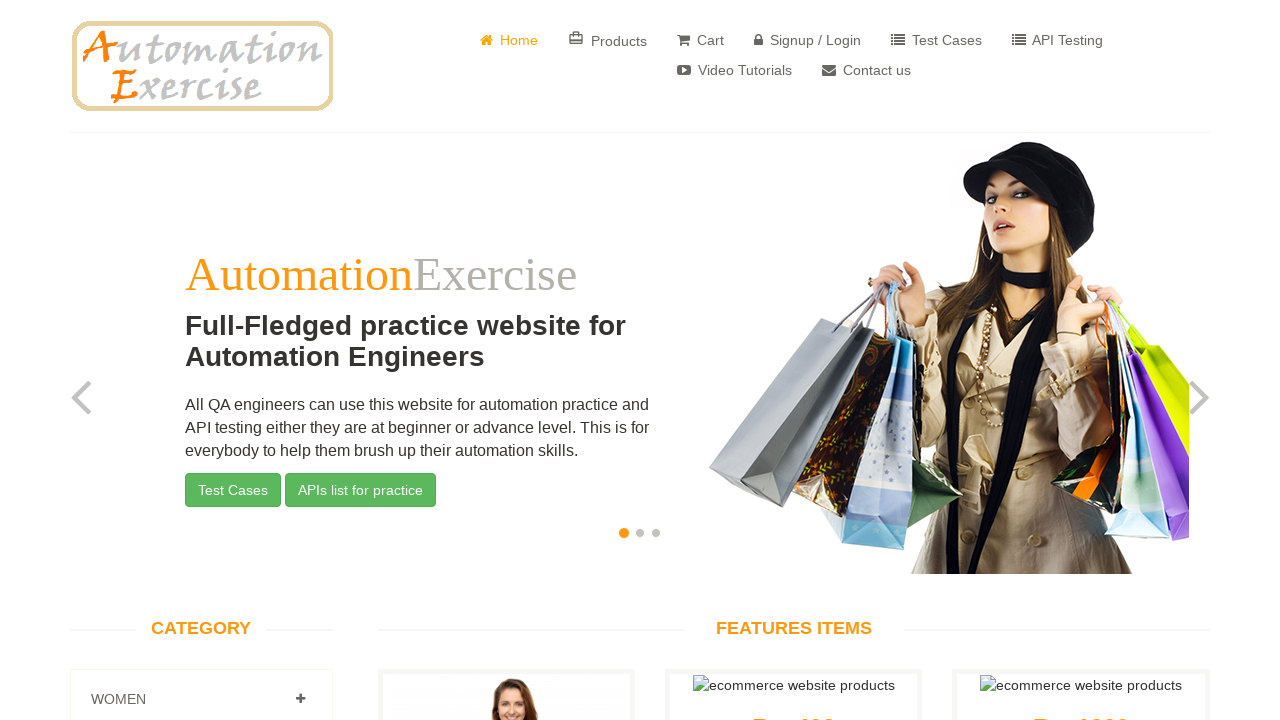

Refreshed the current page
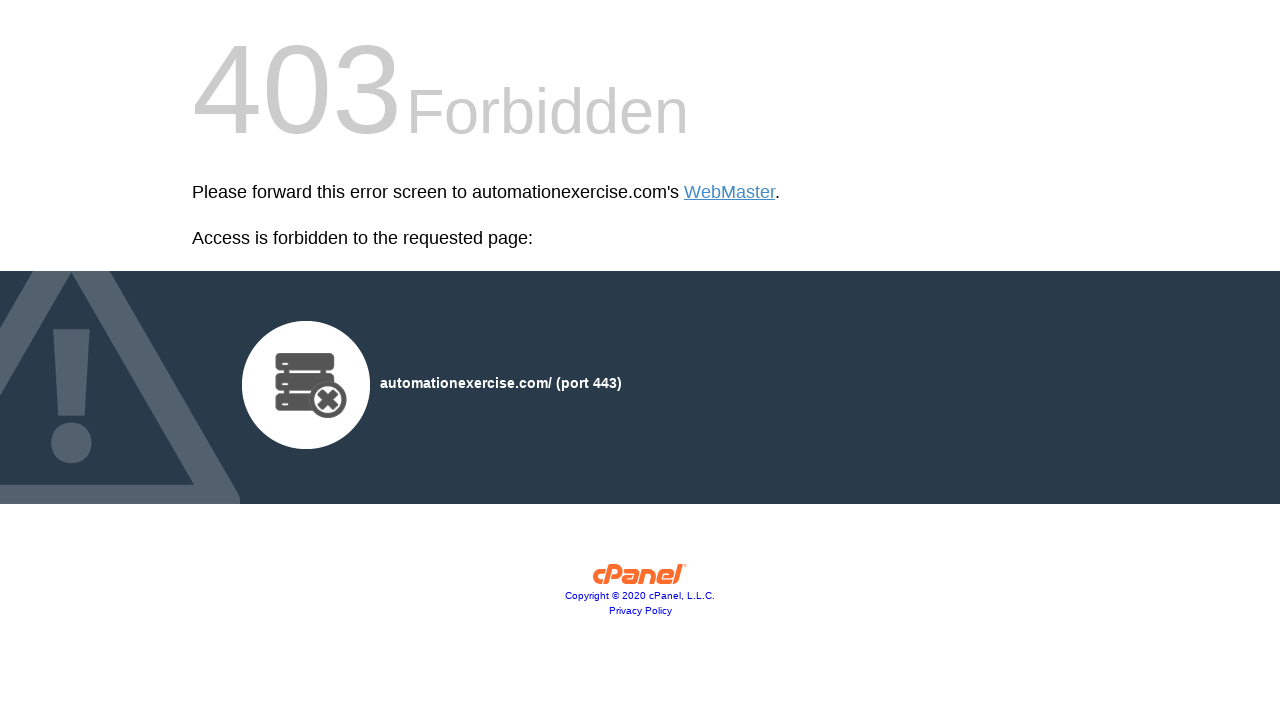

Navigated forward in browser history
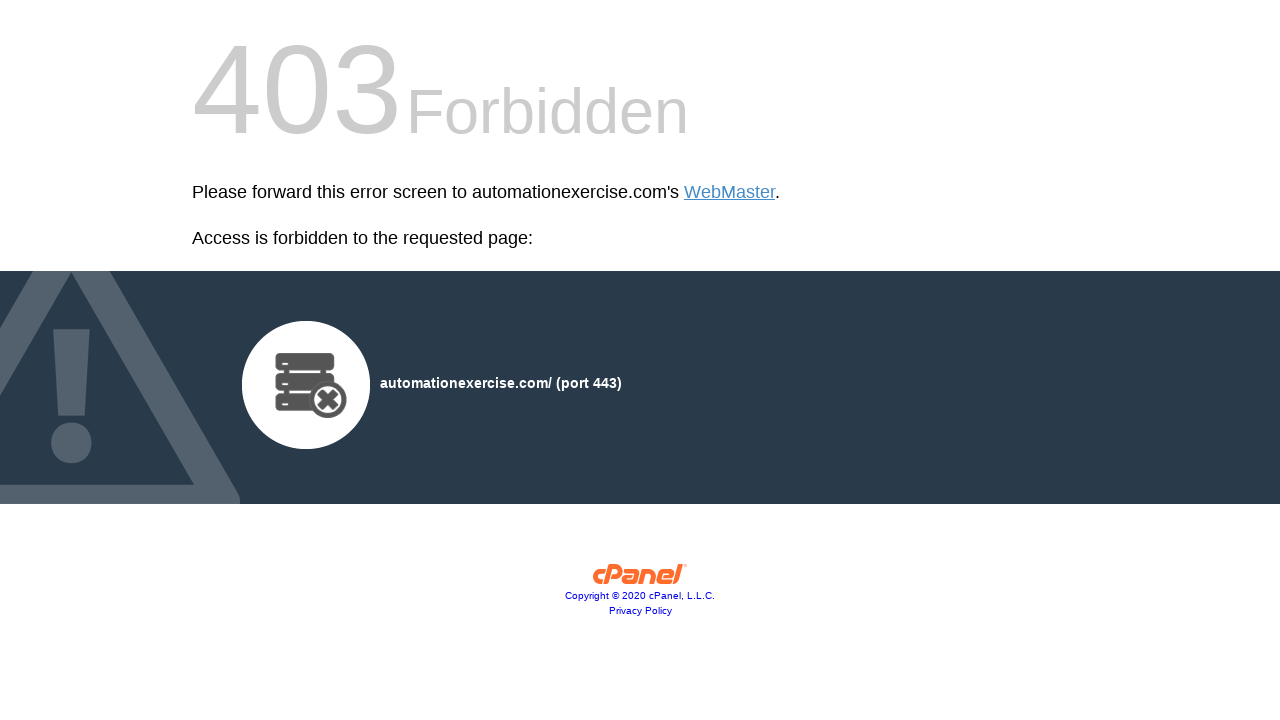

Navigated backward in browser history
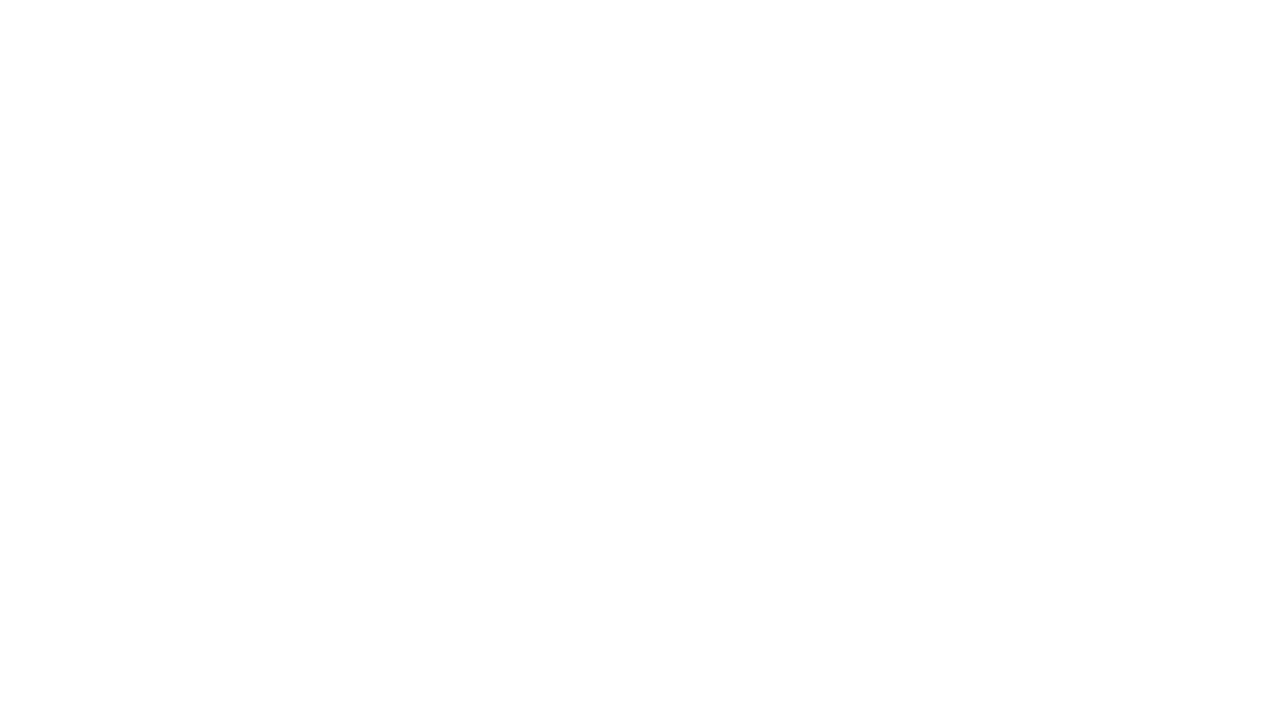

Refreshed the page again
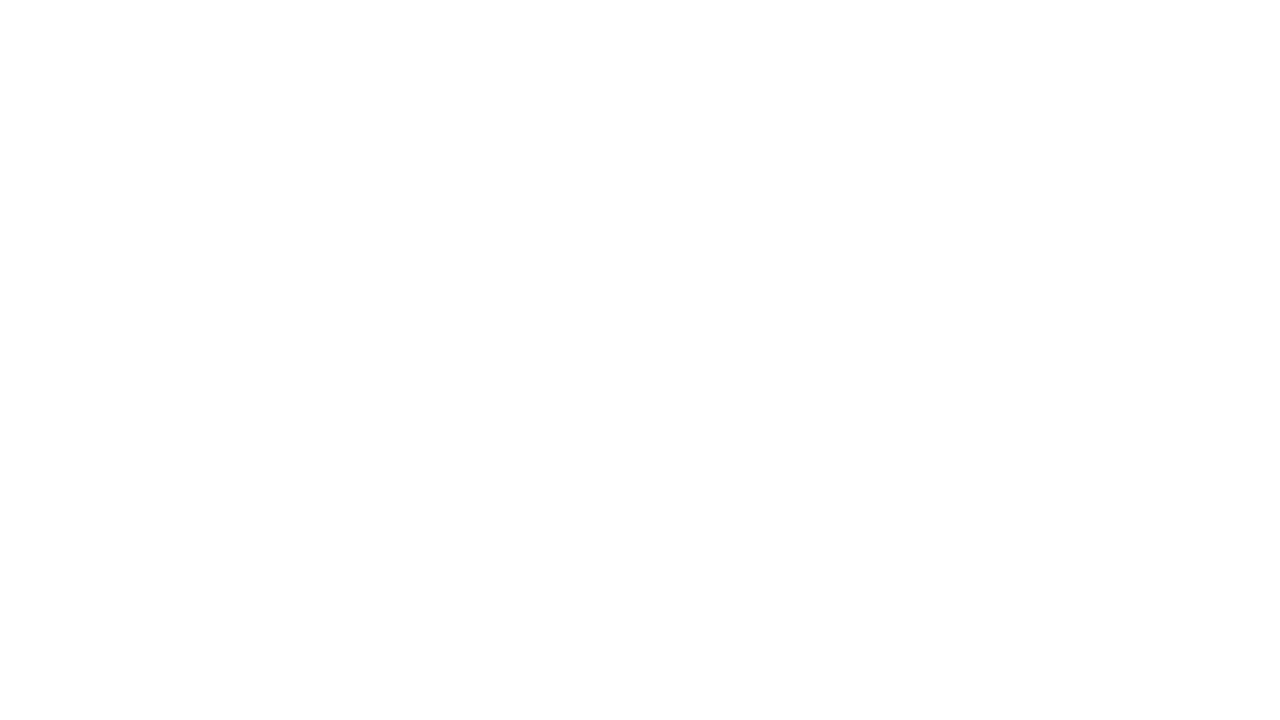

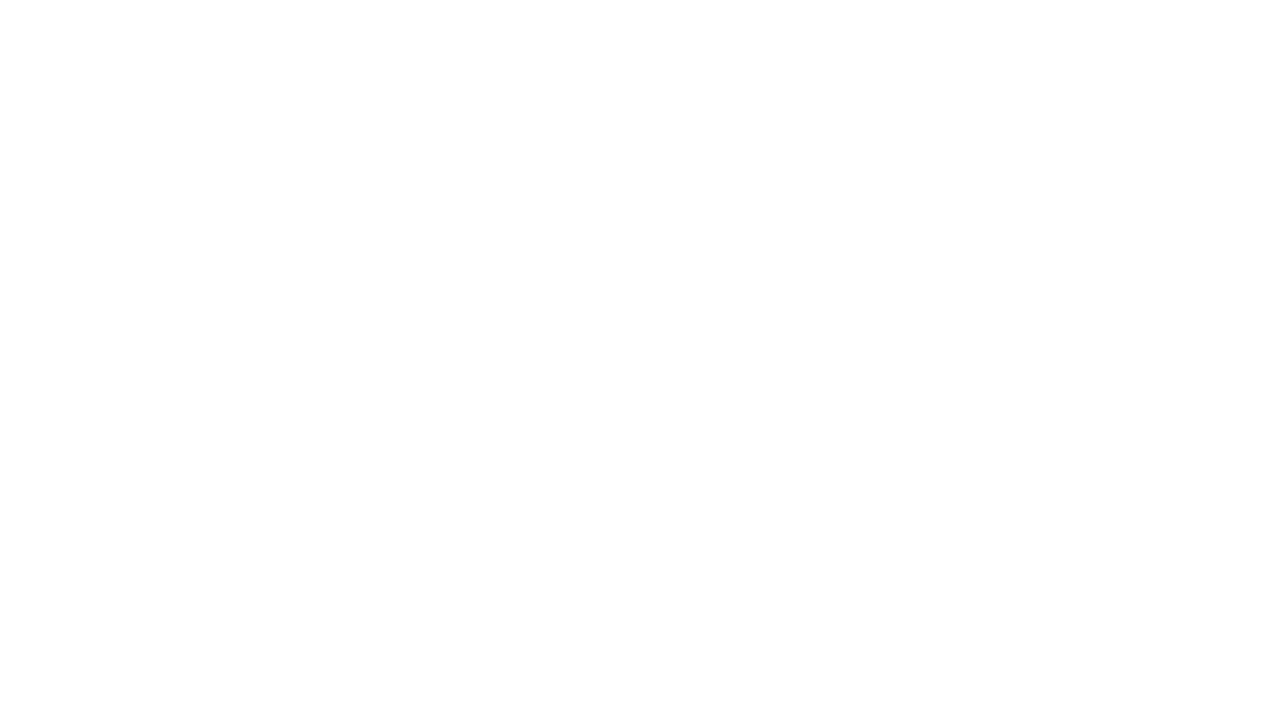